Tests file upload functionality by uploading a file and verifying the uploaded filename is displayed correctly

Starting URL: https://the-internet.herokuapp.com/upload

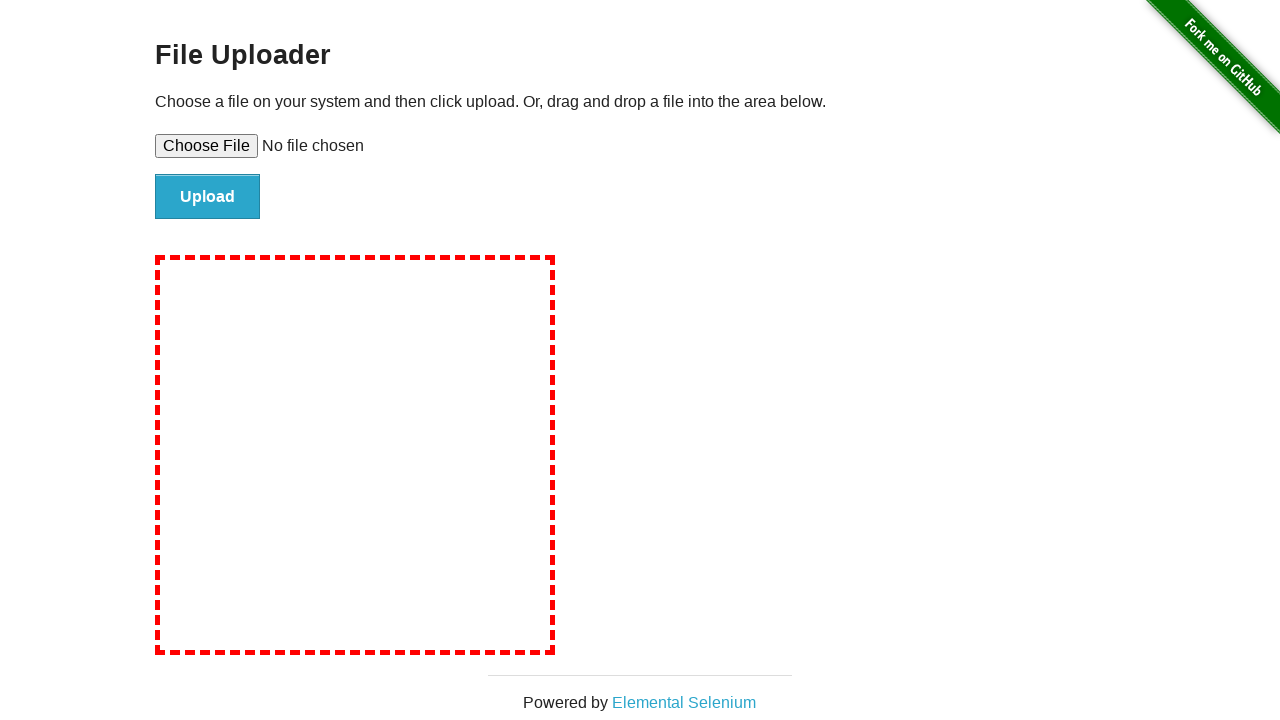

Set input file to test_image.png
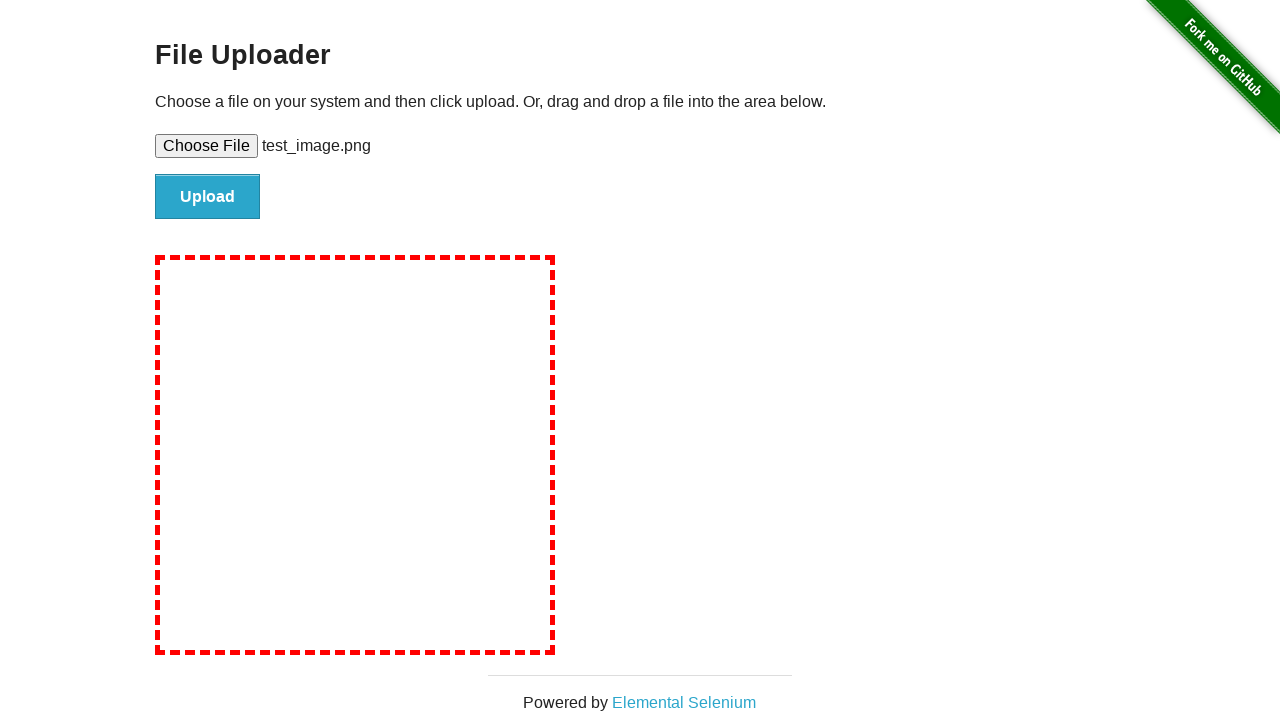

Clicked upload button at (208, 197) on input.button
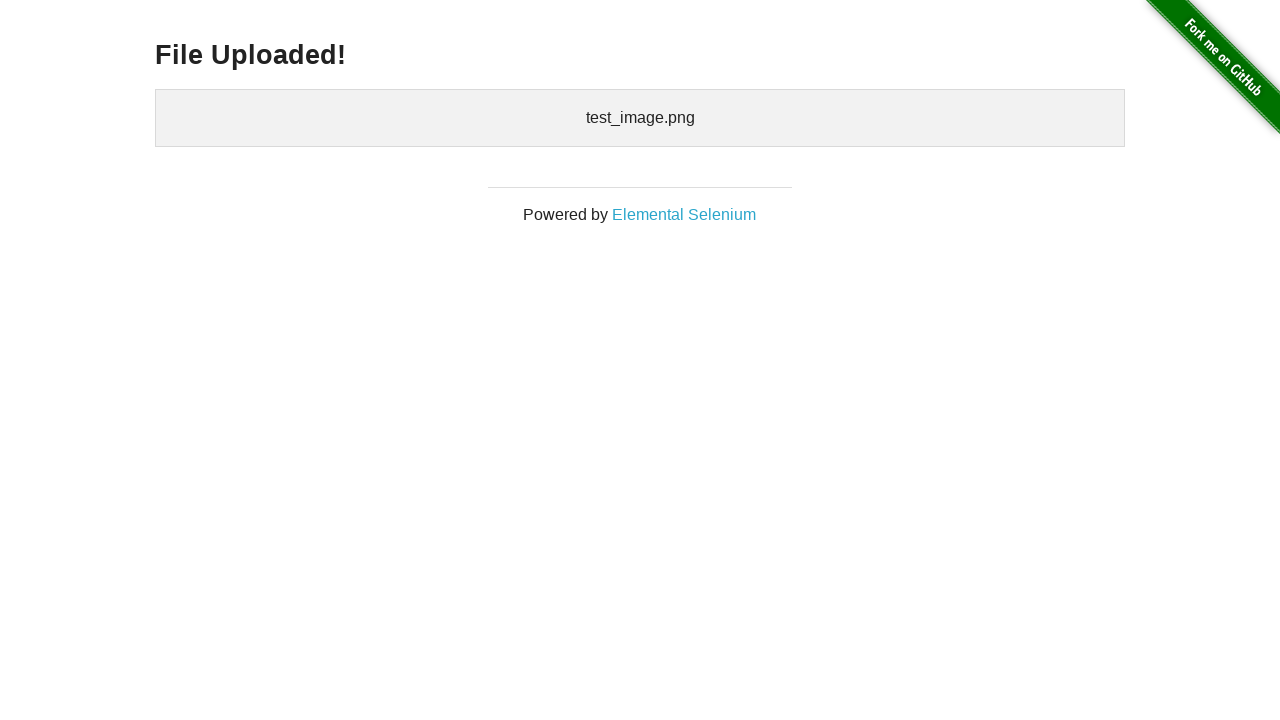

Uploaded files section displayed, confirming successful upload
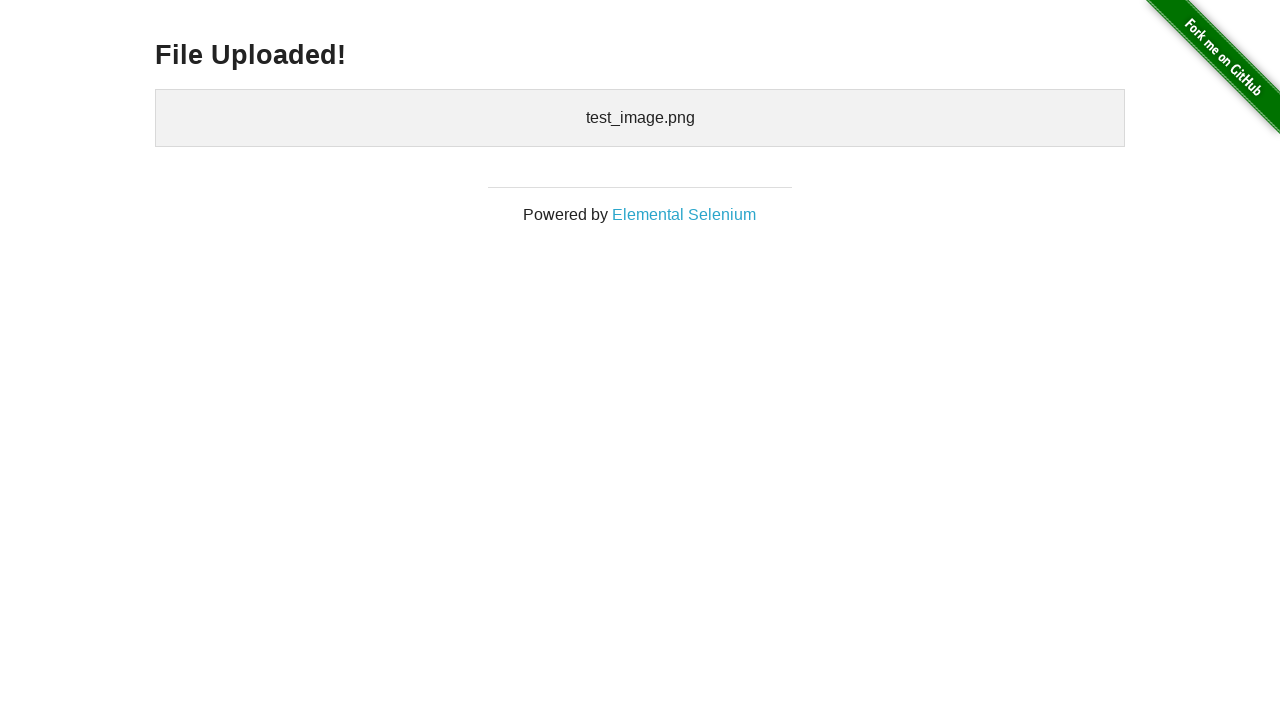

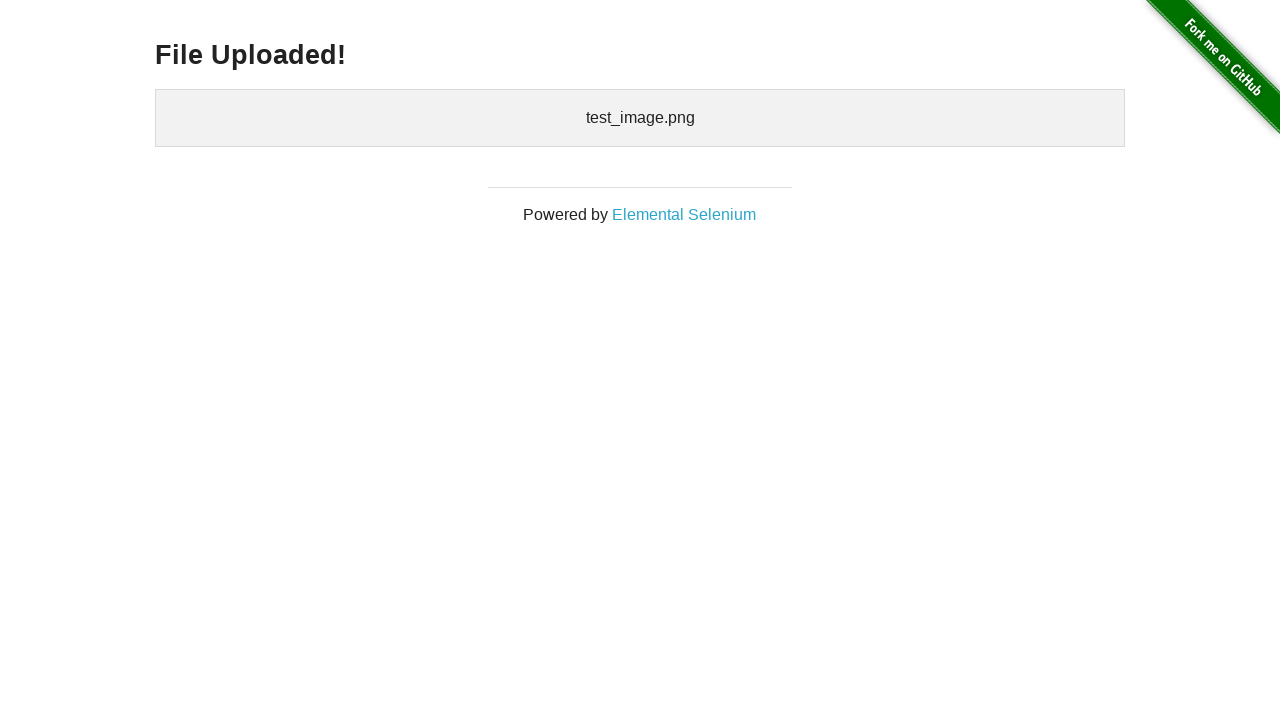